Tests canceling an edit operation at the Active filter view

Starting URL: https://todomvc4tasj.herokuapp.com/

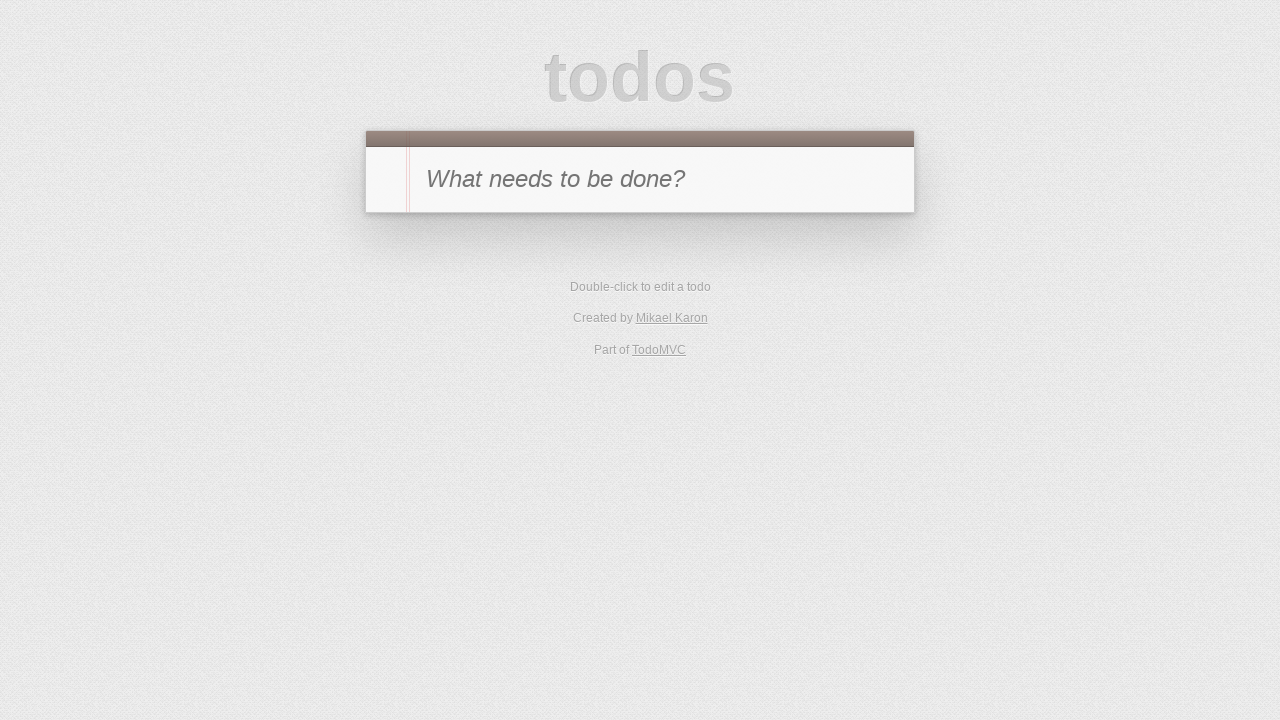

Set up active task via localStorage
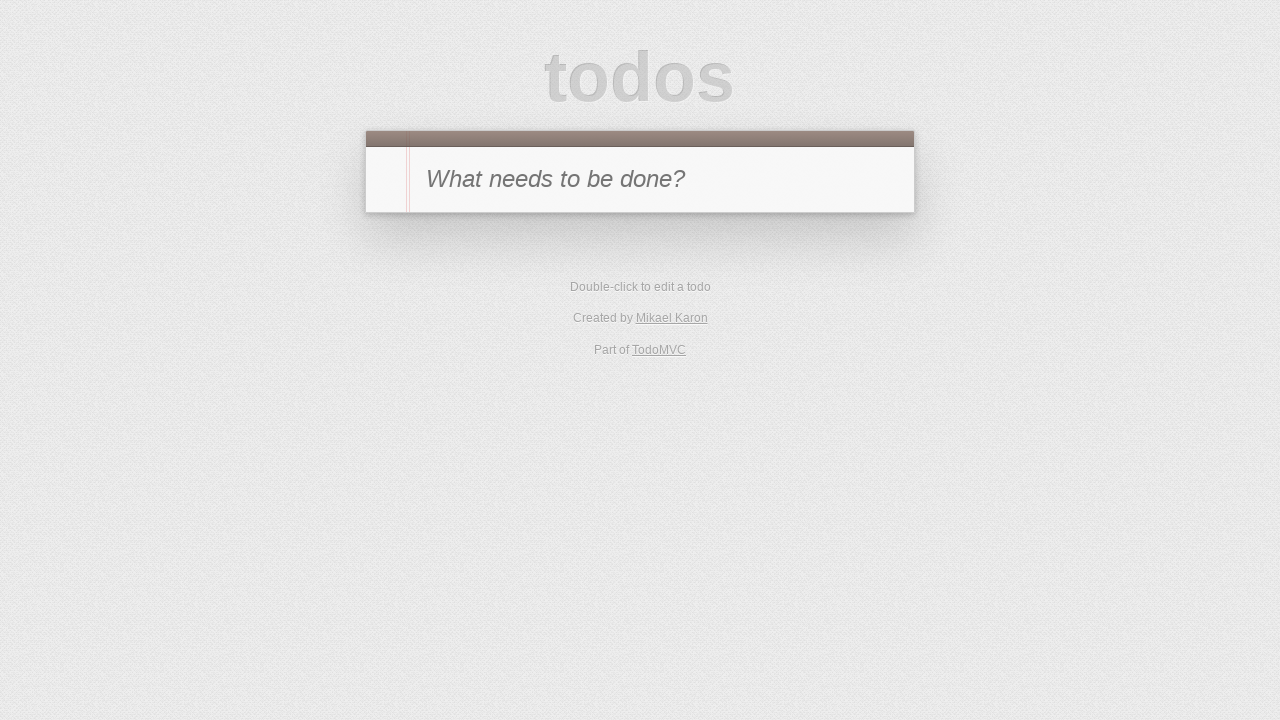

Reloaded page to apply localStorage changes
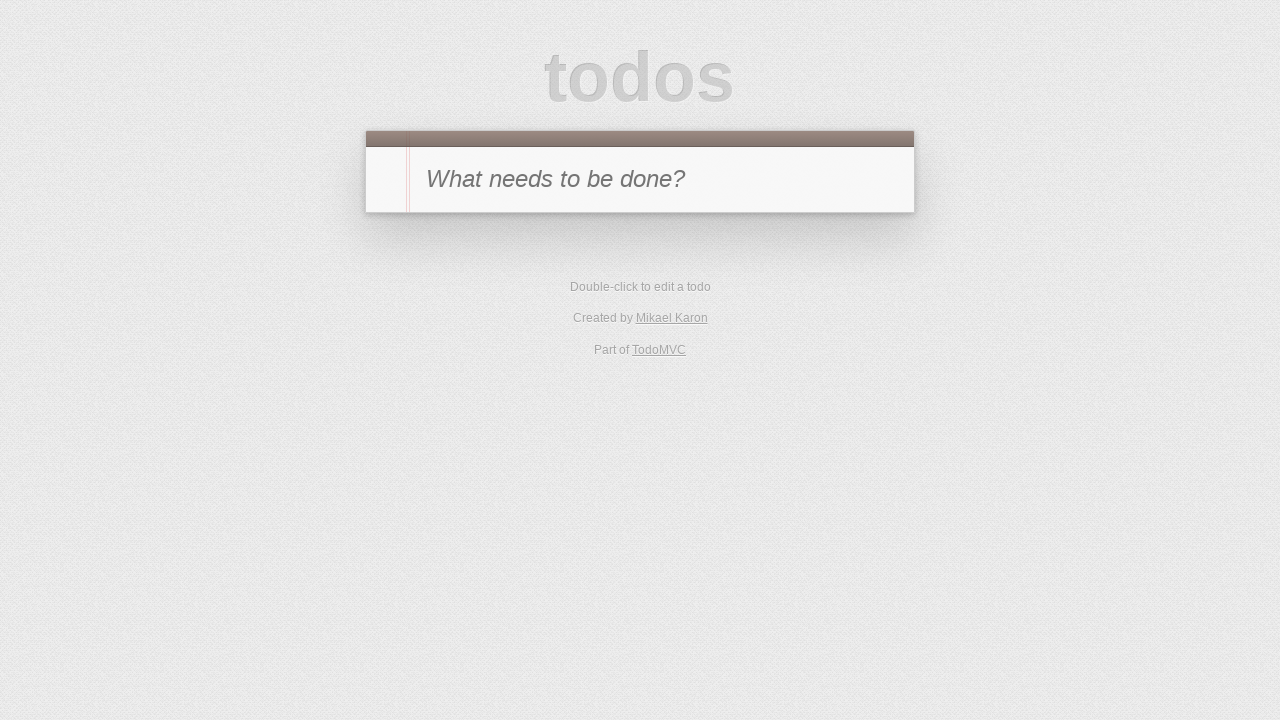

Switched to Active filter view at (614, 291) on a:text("Active")
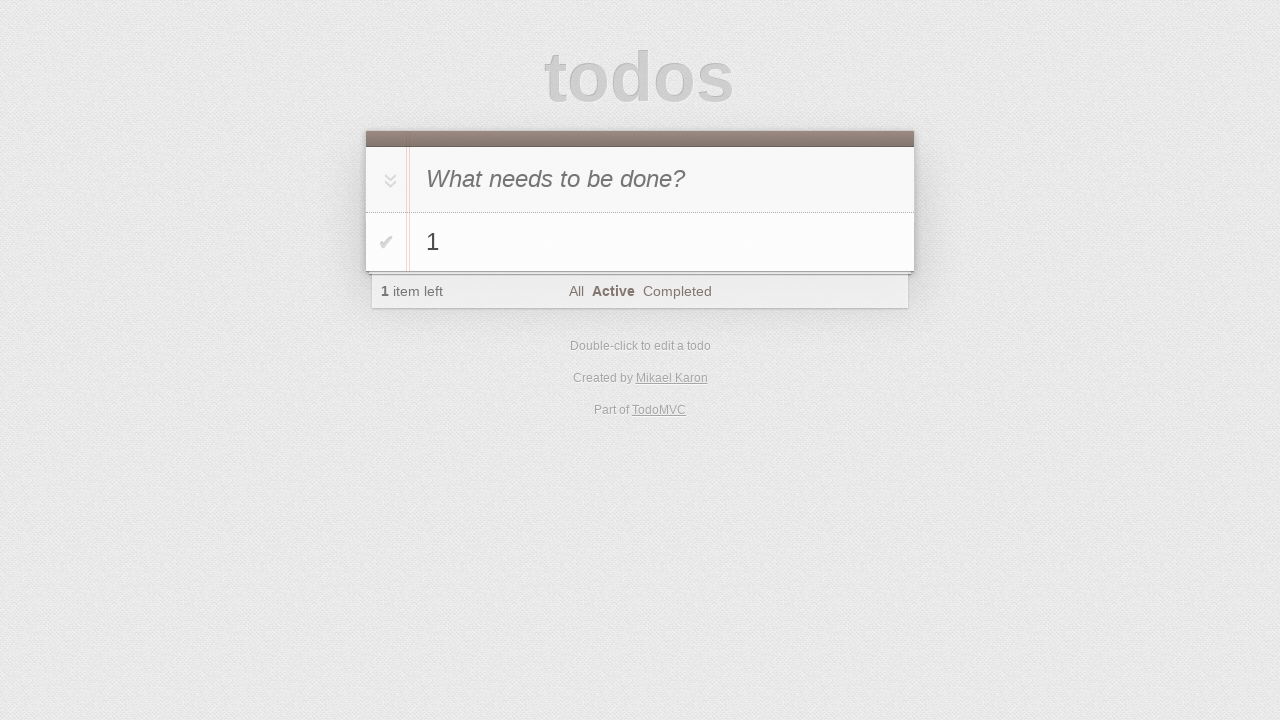

Double-clicked task to enter edit mode at (640, 242) on li:has-text("1")
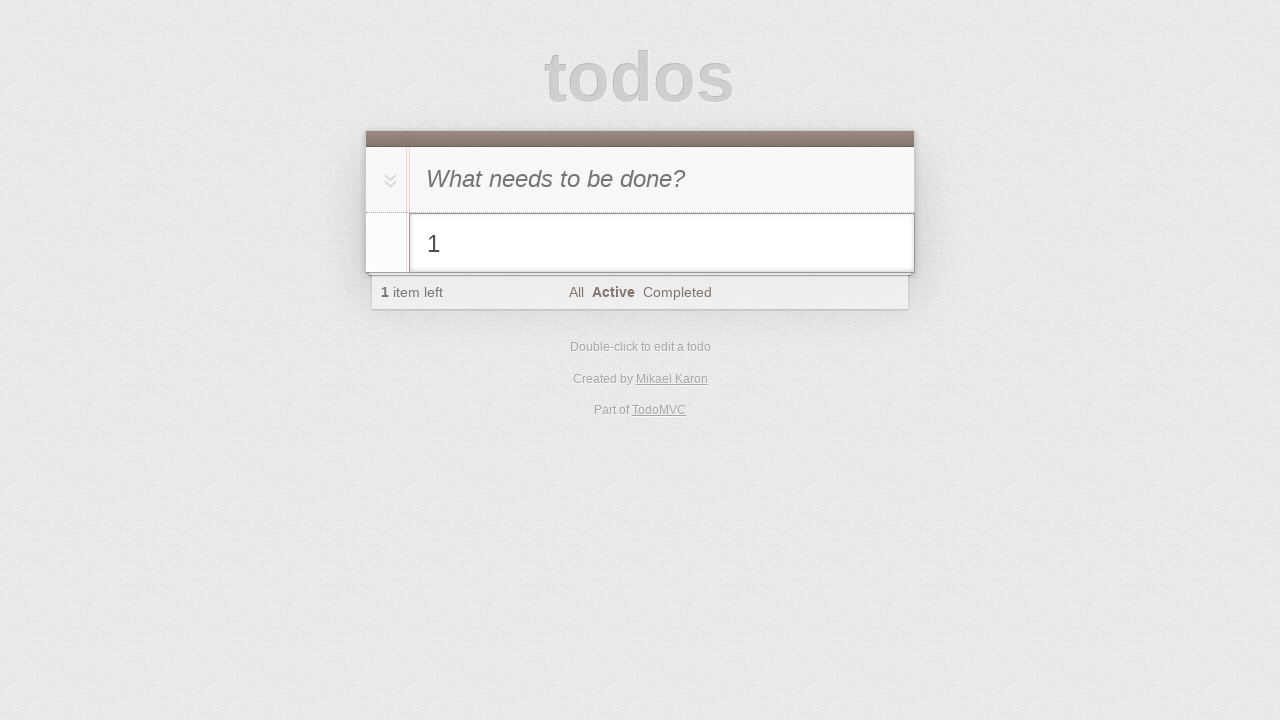

Filled edit field with '1 cancelled' on li.editing .edit
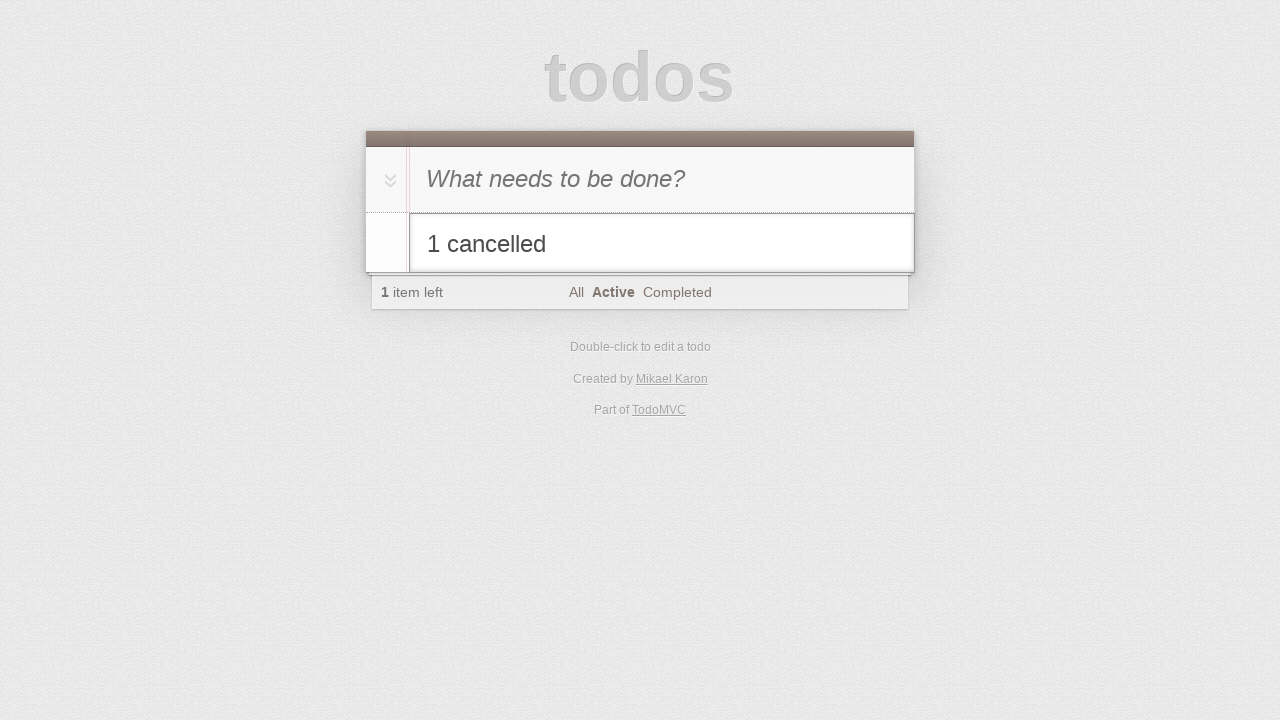

Pressed Escape to cancel edit operation on li.editing .edit
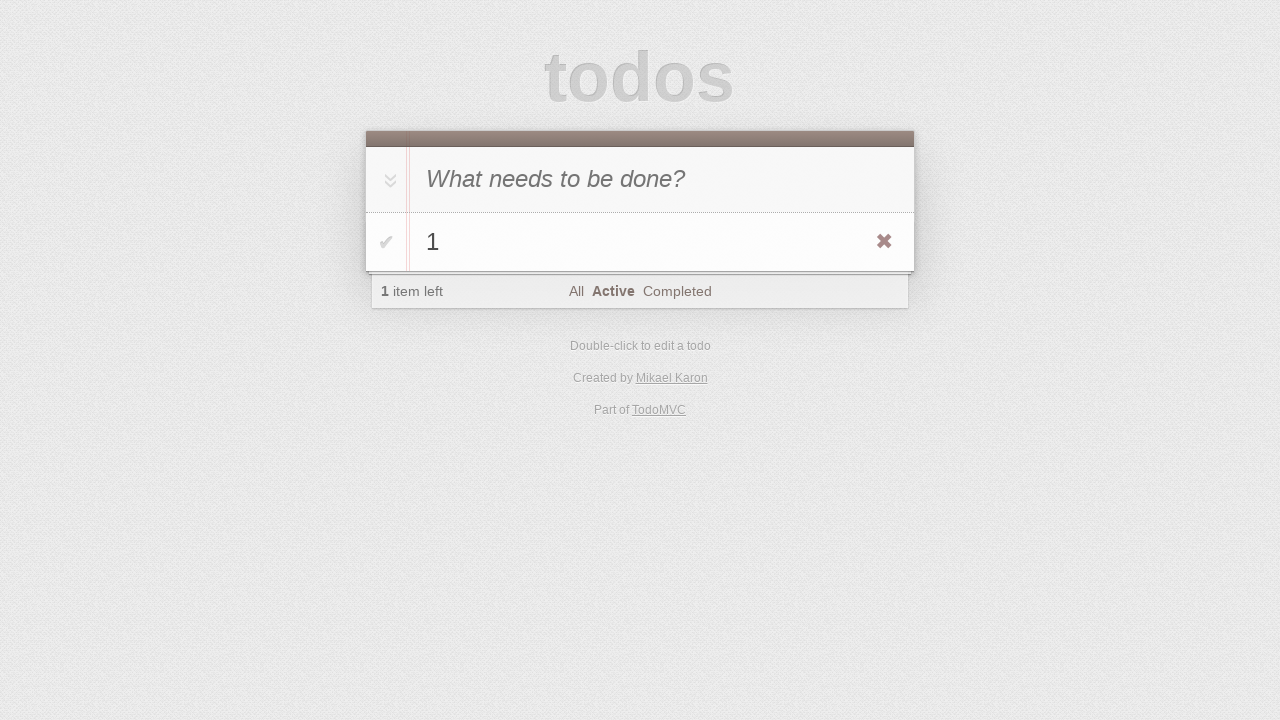

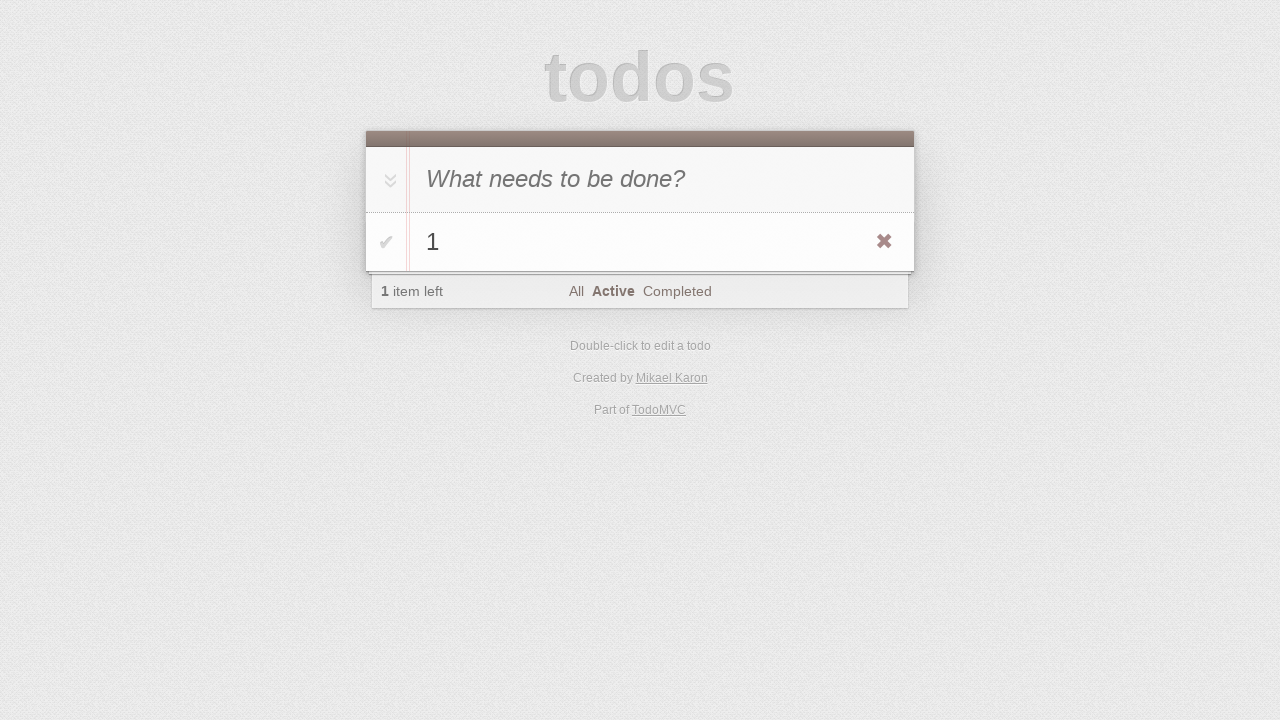